Tests hover menu functionality by hovering over My Account link and clicking the Login option that appears

Starting URL: https://ecommerce-playground.lambdatest.io/

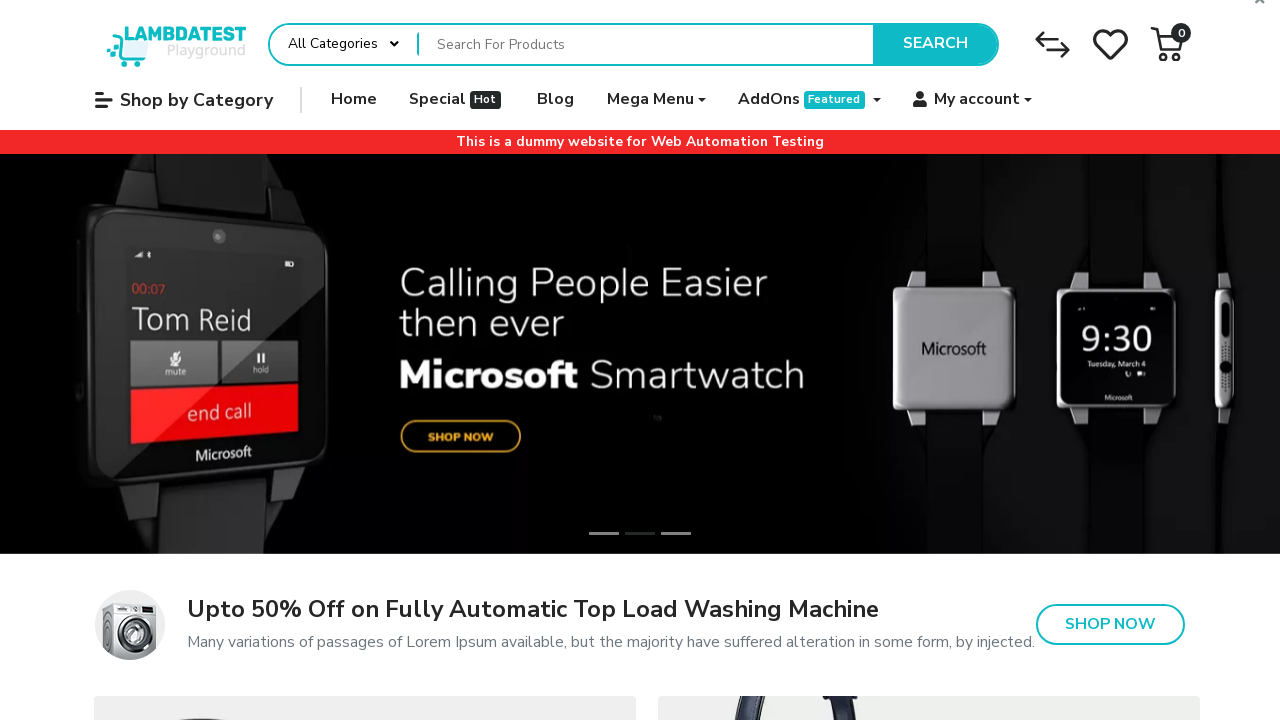

Hovered over My Account link to reveal dropdown menu at (973, 100) on #widget-navbar-217834 > ul > li:nth-child(6) > a
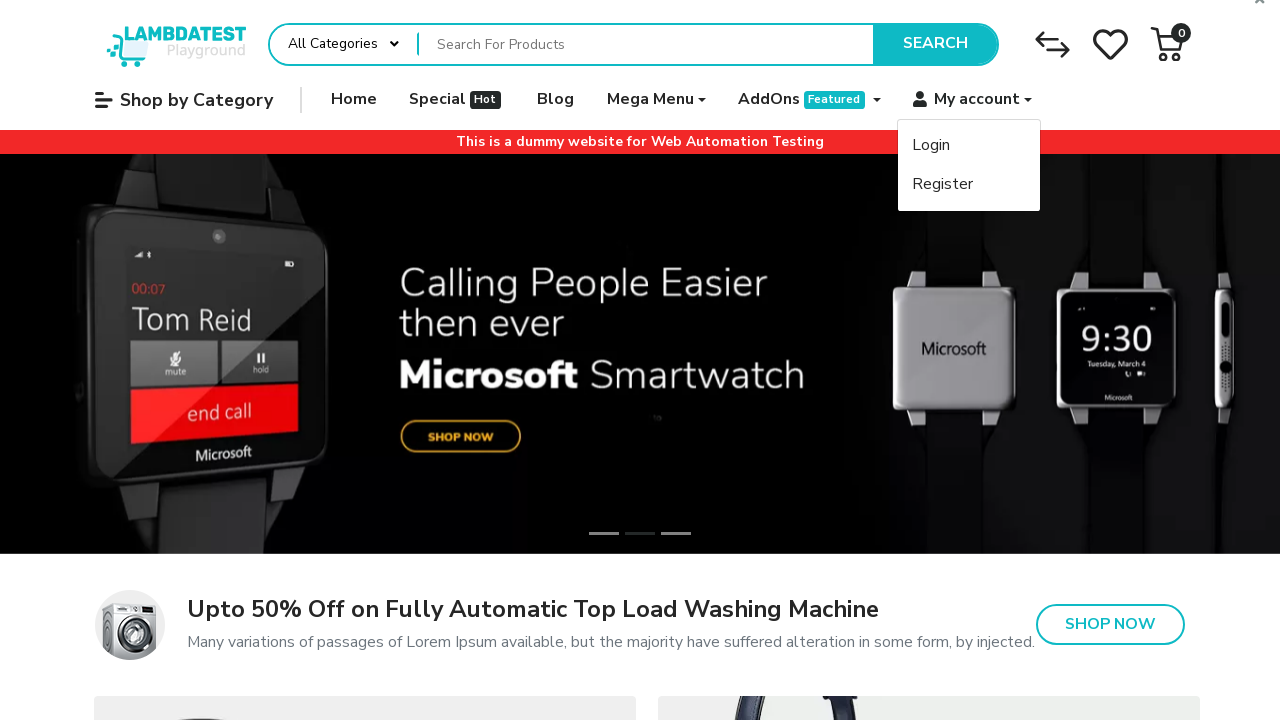

Clicked Login option from hover menu at (931, 146) on text=Login
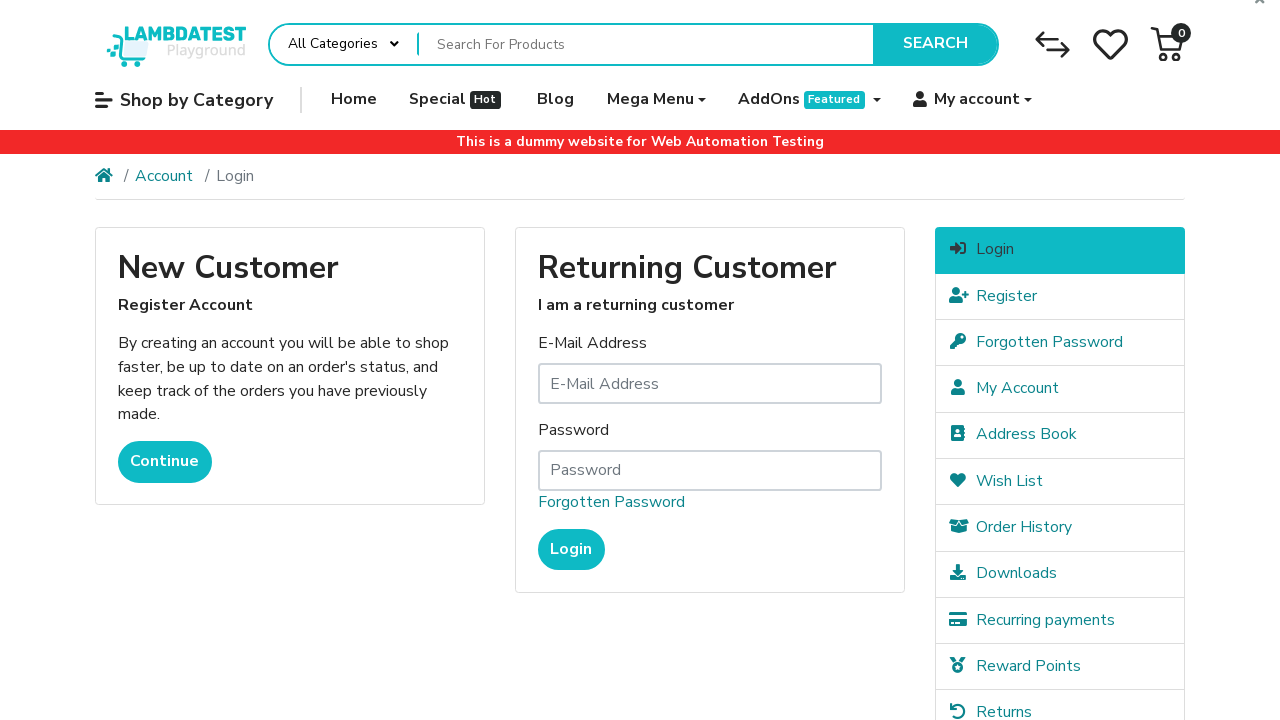

Login page loaded with 'Returning Customer' heading
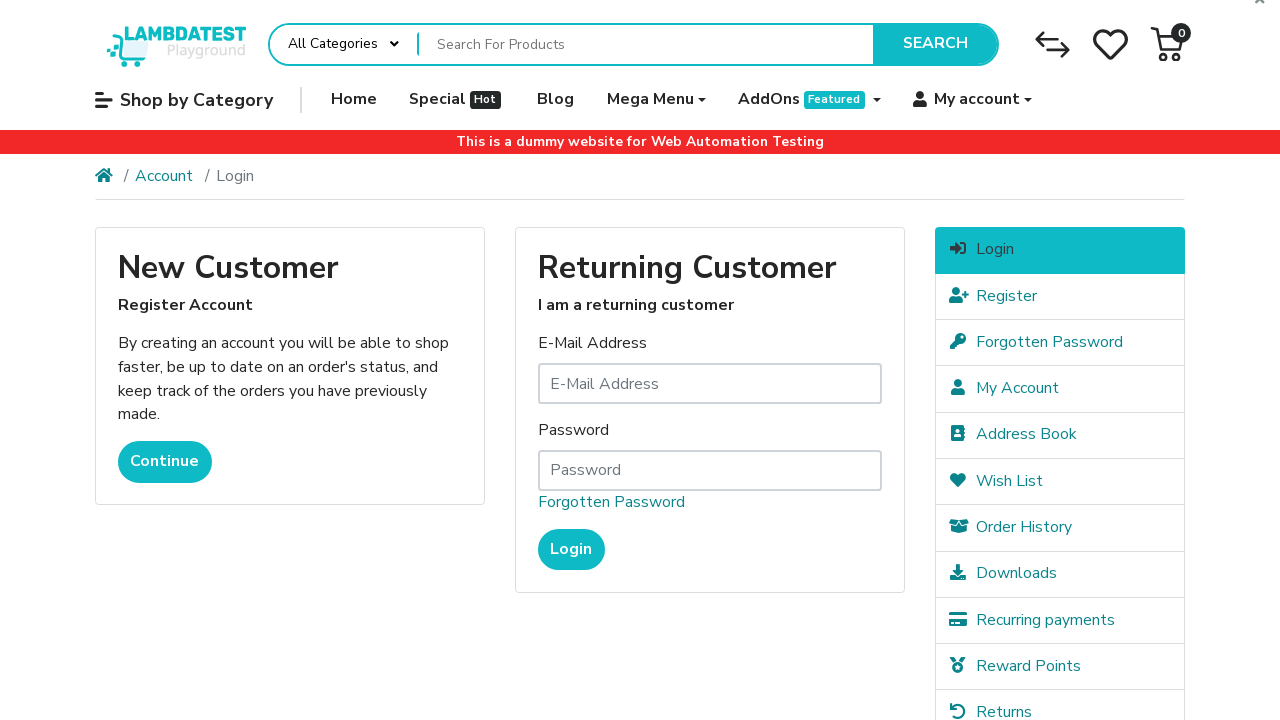

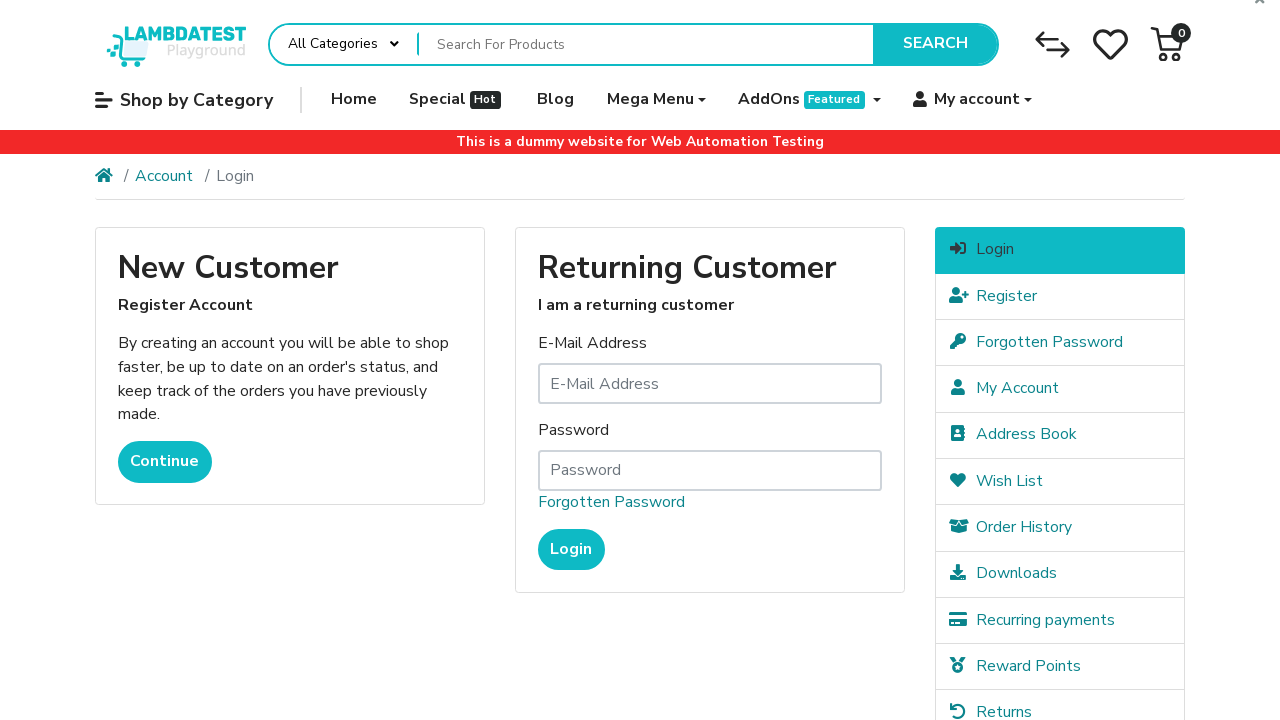